Navigates to Bitcoin Satoshi website and verifies the price display element

Starting URL: https://www.btcsatoshi.com/

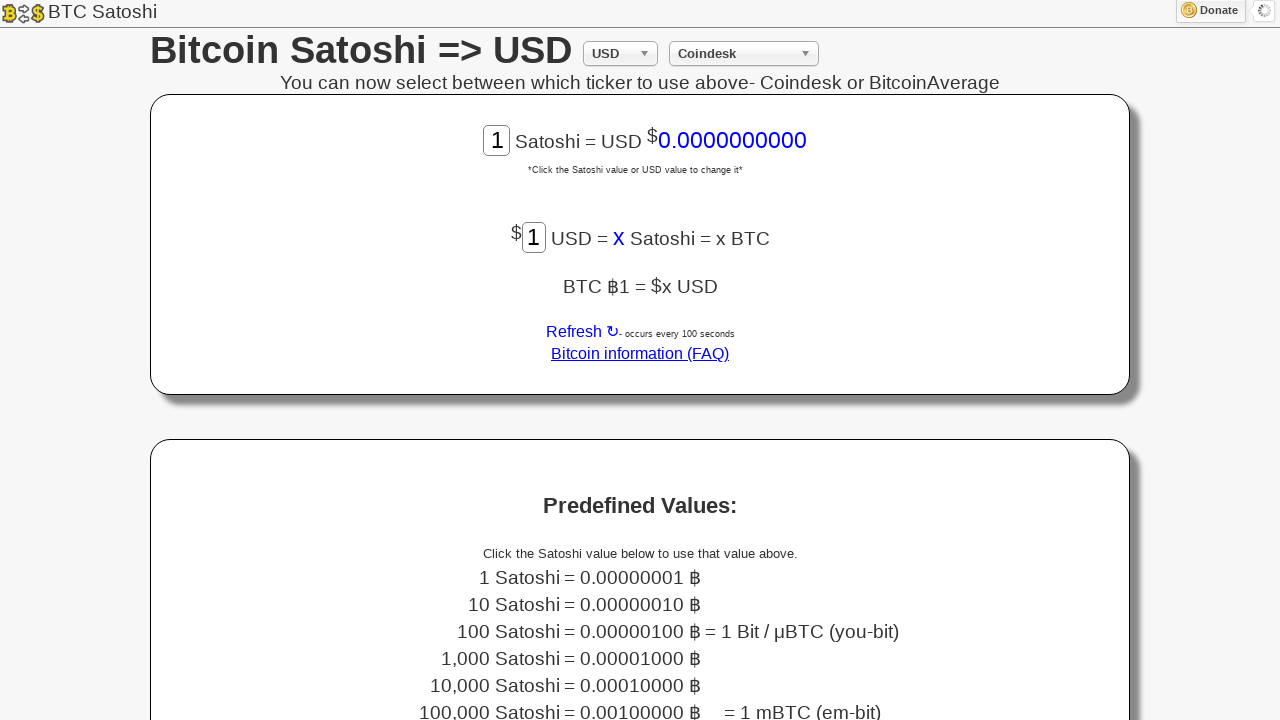

Price display element 'label#oneBitcoin' loaded and became visible
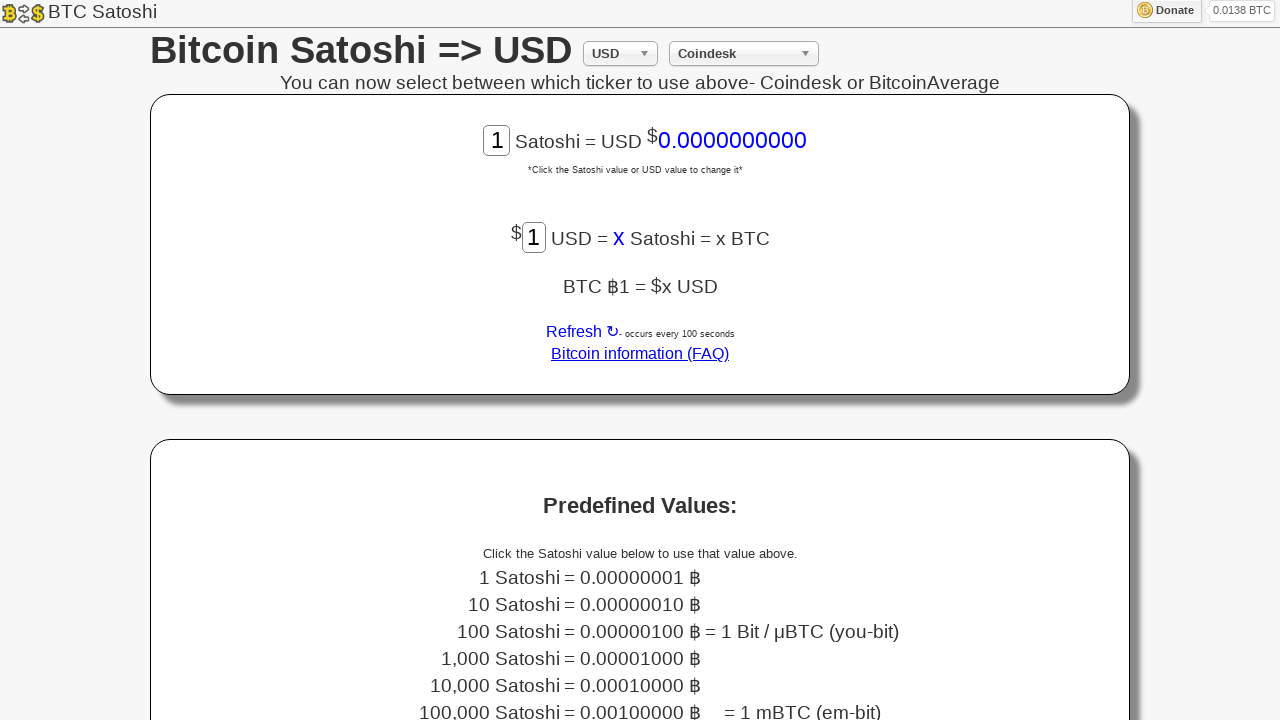

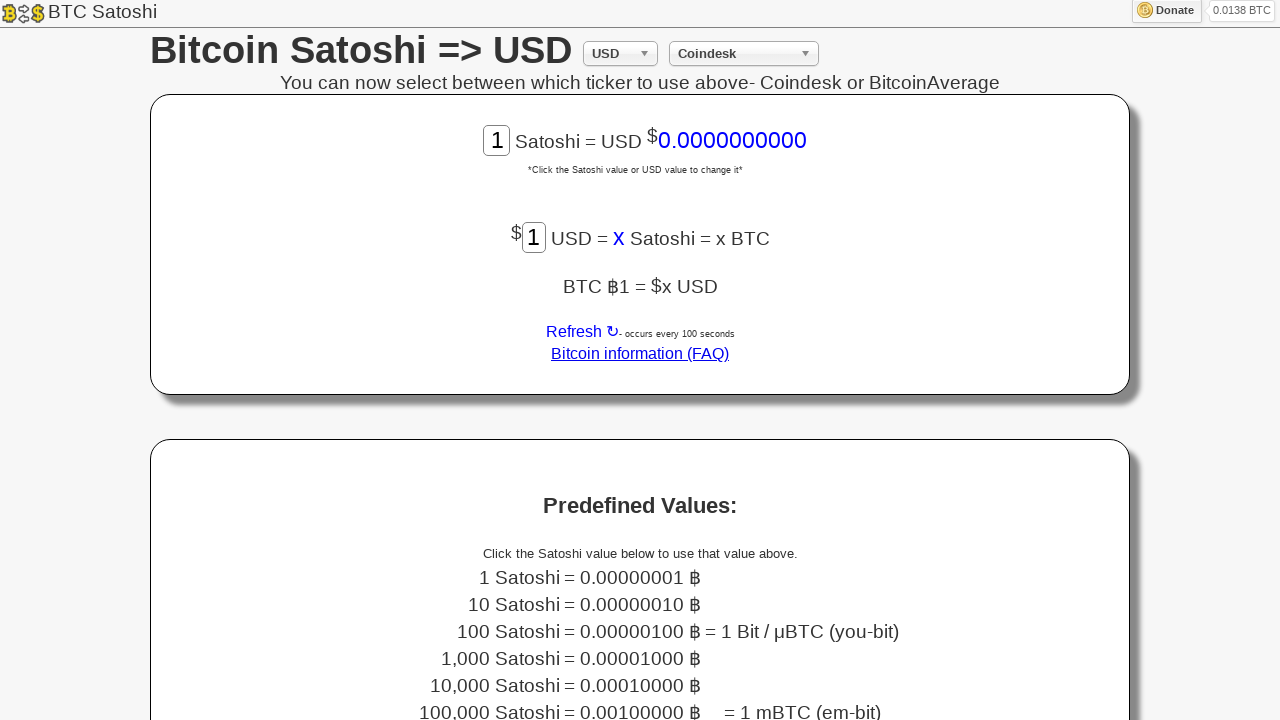